Tests calendar date picker functionality by selecting a specific date (June 15, 2027) and verifying the selected values

Starting URL: https://rahulshettyacademy.com/seleniumPractise/#/offers

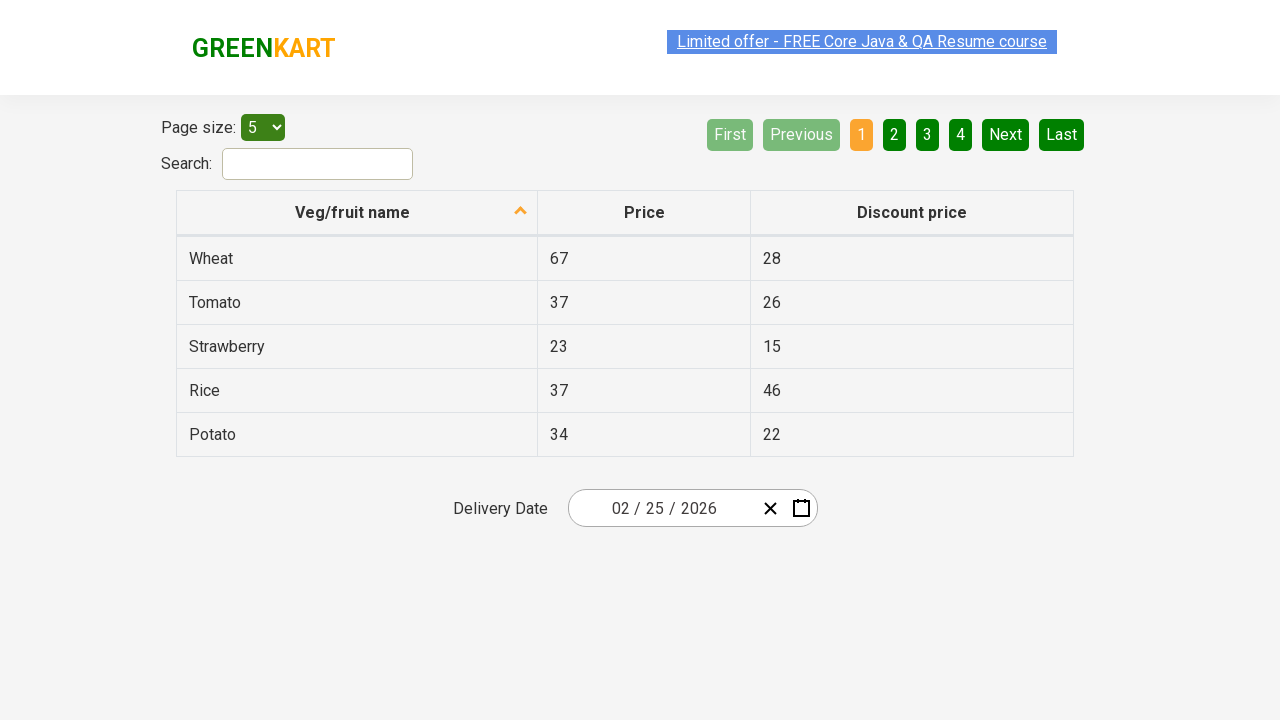

Clicked date picker to open calendar at (662, 508) on xpath=//div[@class = 'react-date-picker__inputGroup']
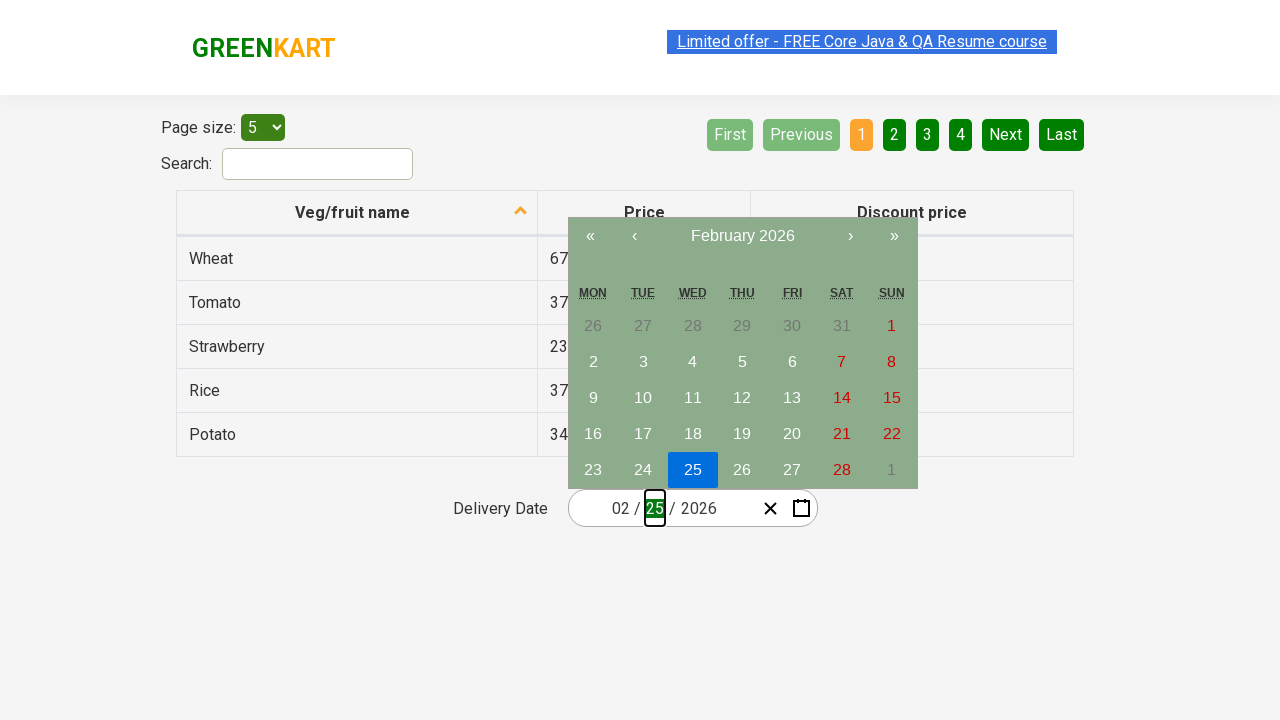

Clicked month/year label to navigate to year view at (742, 236) on xpath=//button[@class = 'react-calendar__navigation__label']
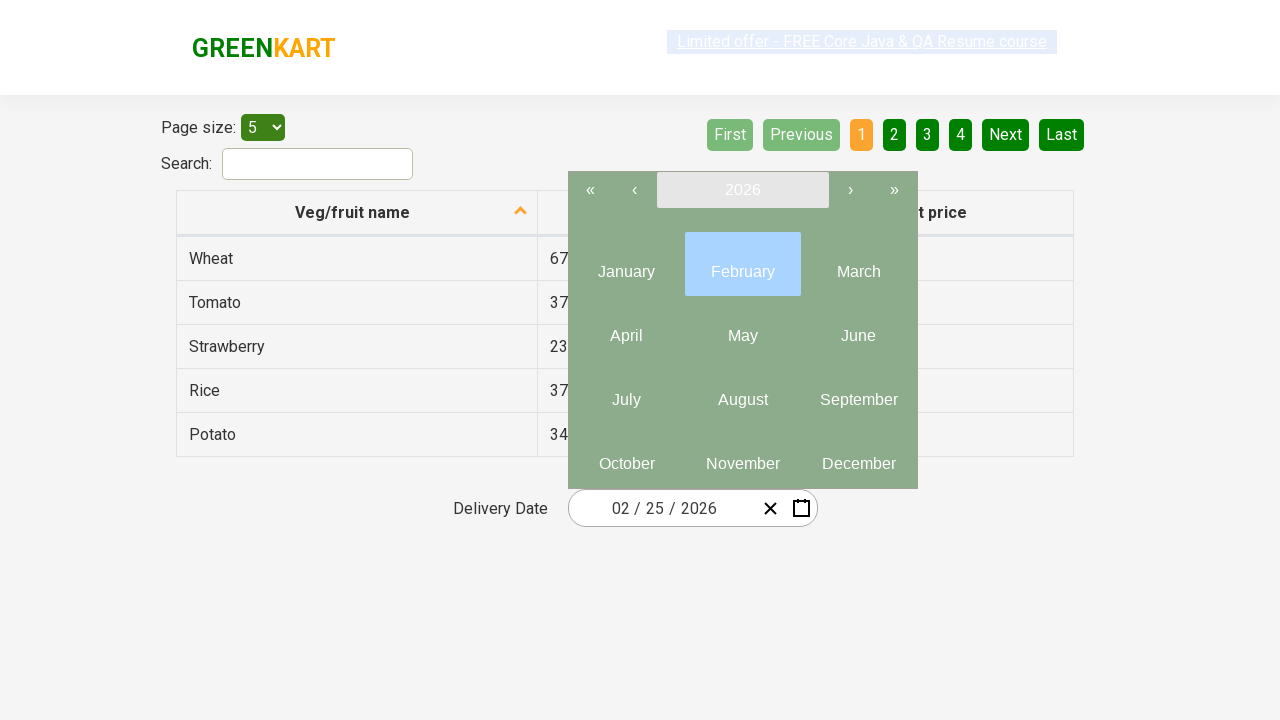

Clicked again to navigate to decade view at (742, 190) on xpath=//button[@class = 'react-calendar__navigation__label']
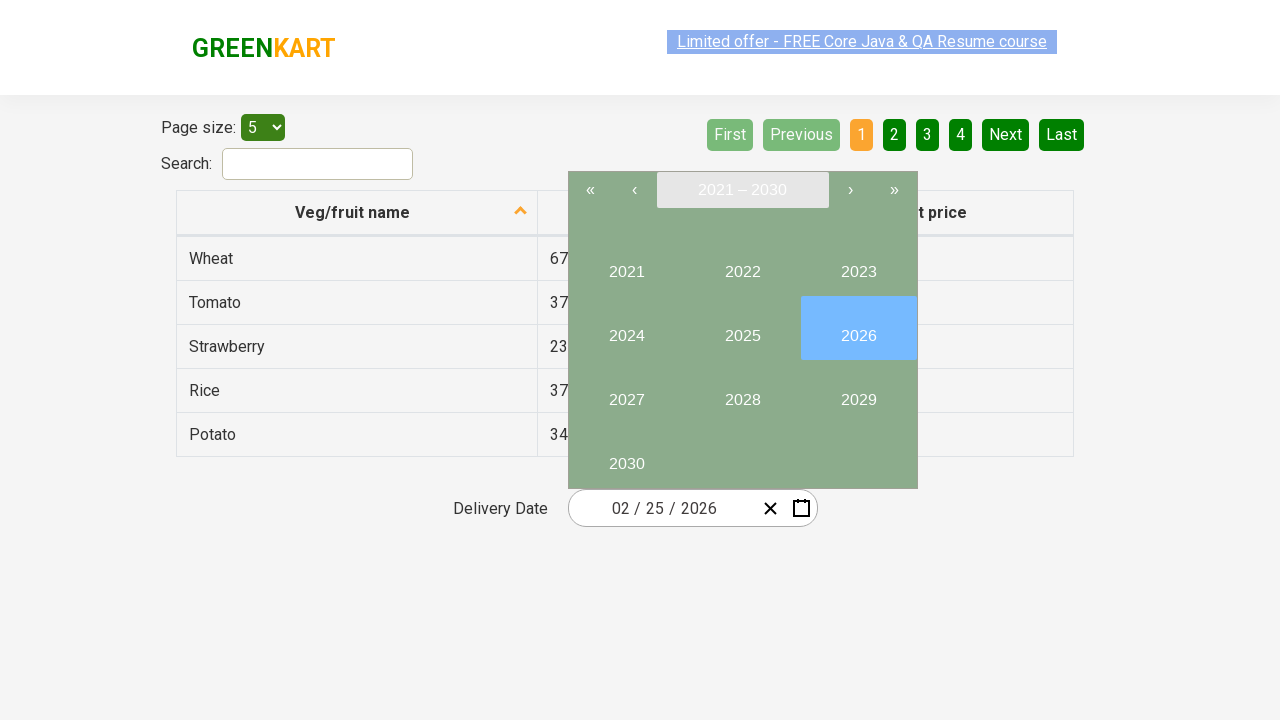

Selected year 2027 at (626, 392) on xpath=//button[text() = '2027']
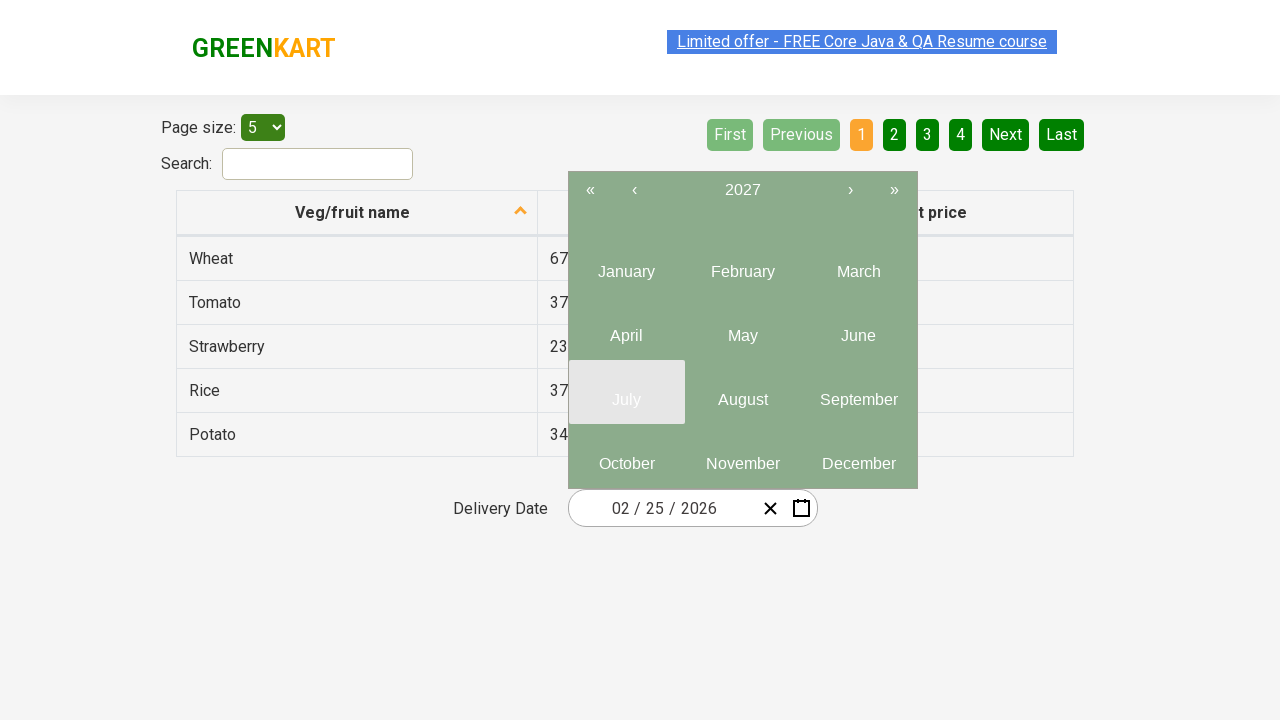

Selected June (month 6) at (858, 328) on xpath=//button[@class = 'react-calendar__tile react-calendar__year-view__months_
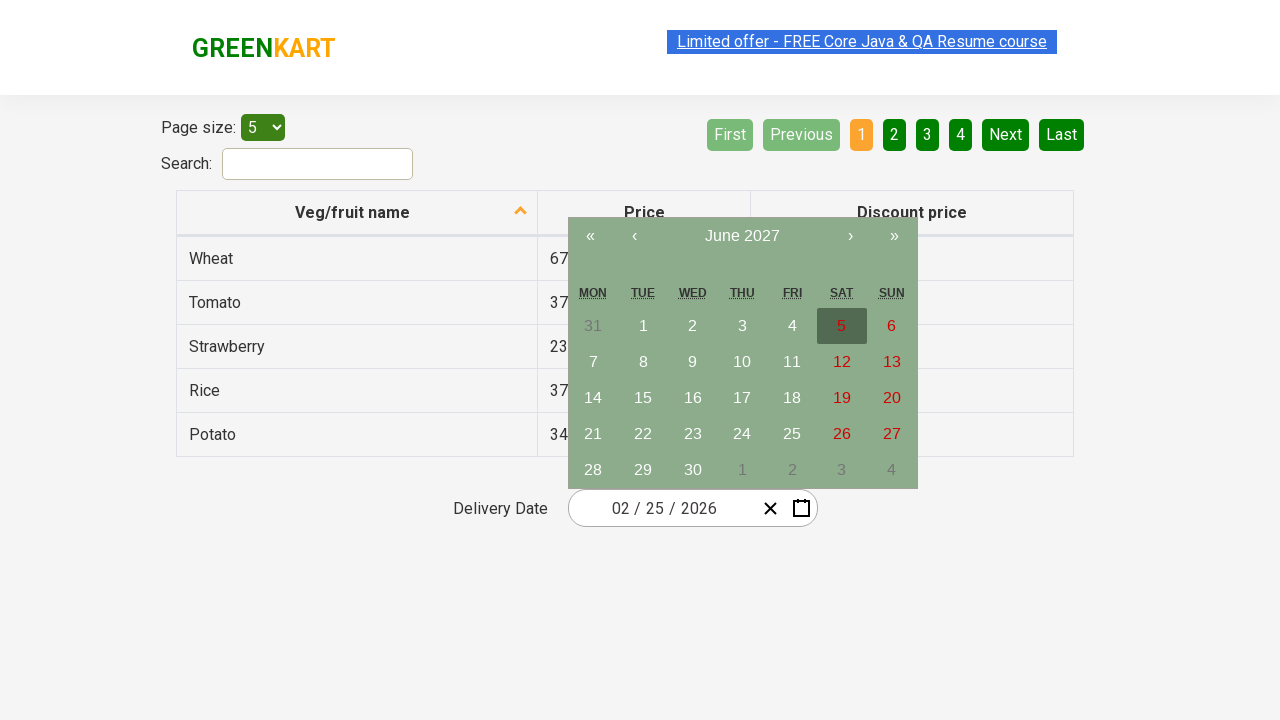

Selected day 15 at (643, 398) on xpath=//abbr[text() = '15']
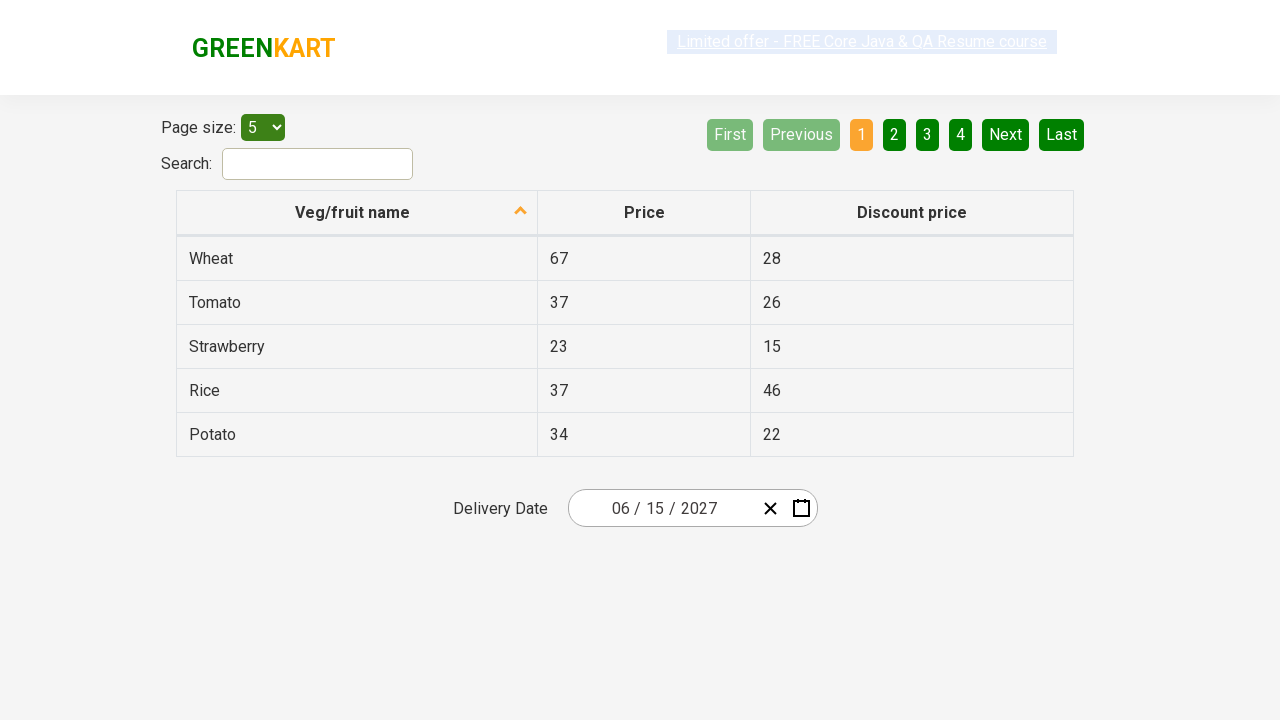

Retrieved all date input fields
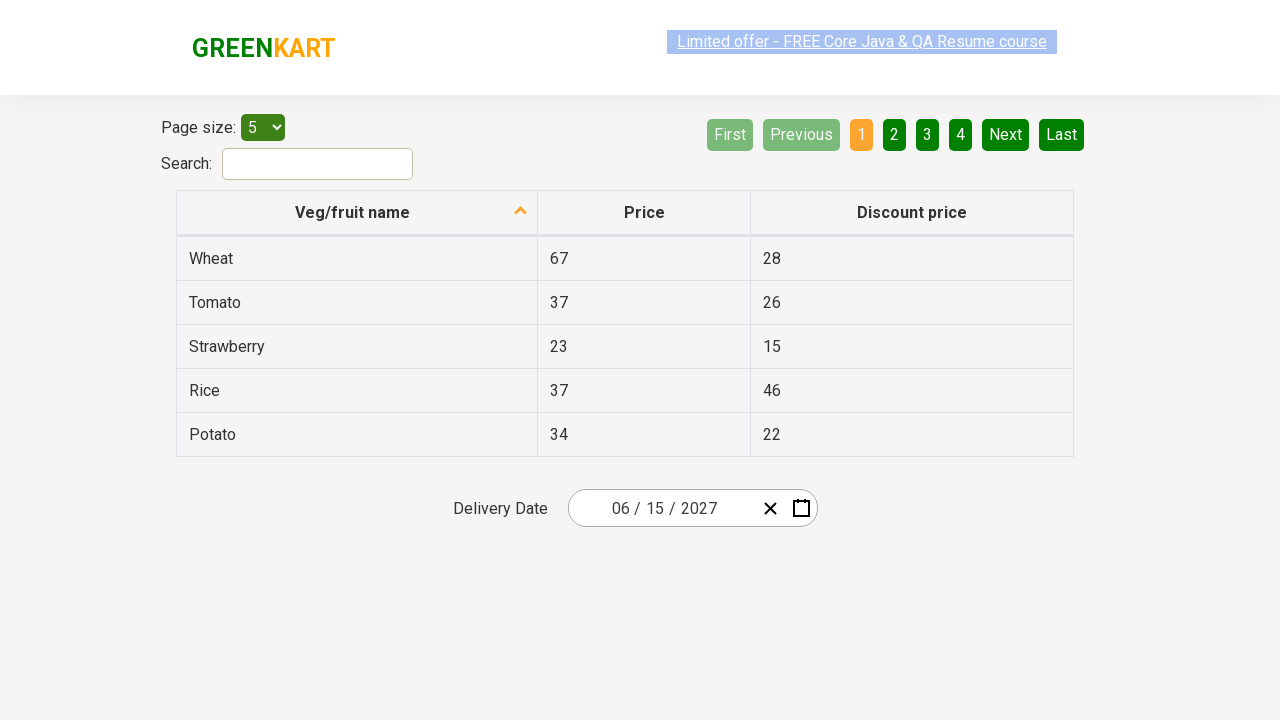

Verified that 3 date input fields exist
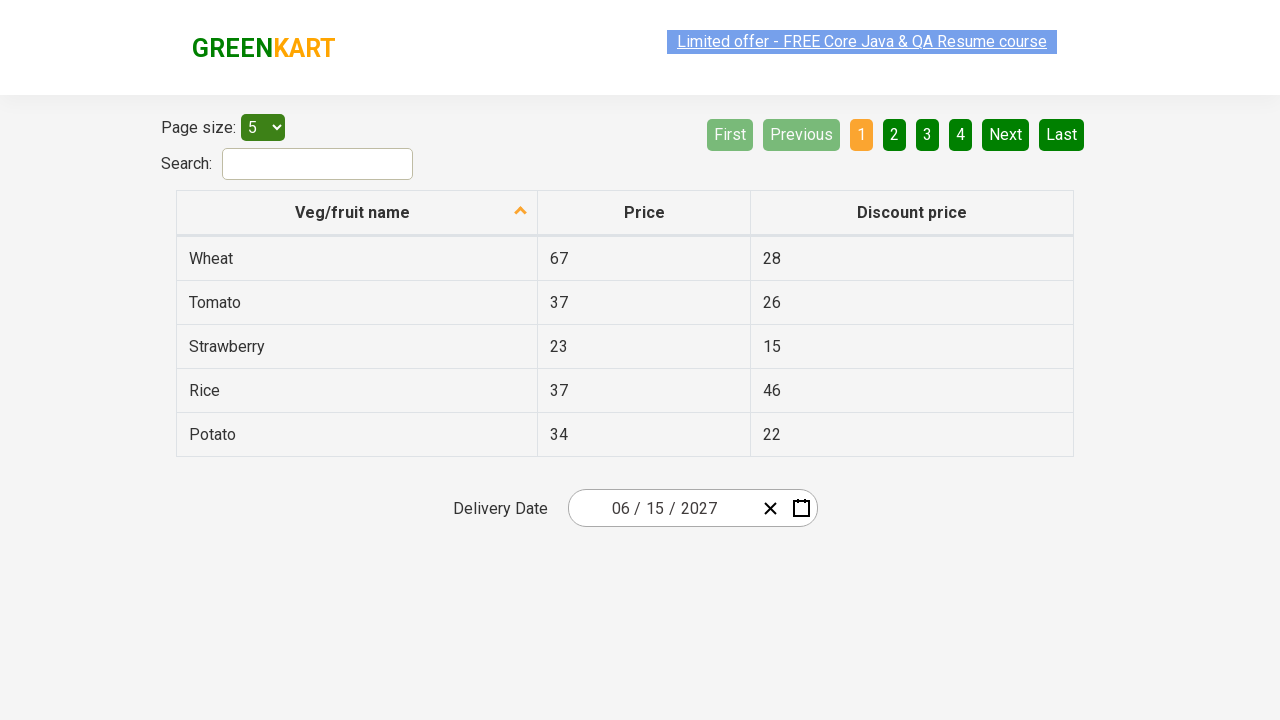

Verified month field contains value '6'
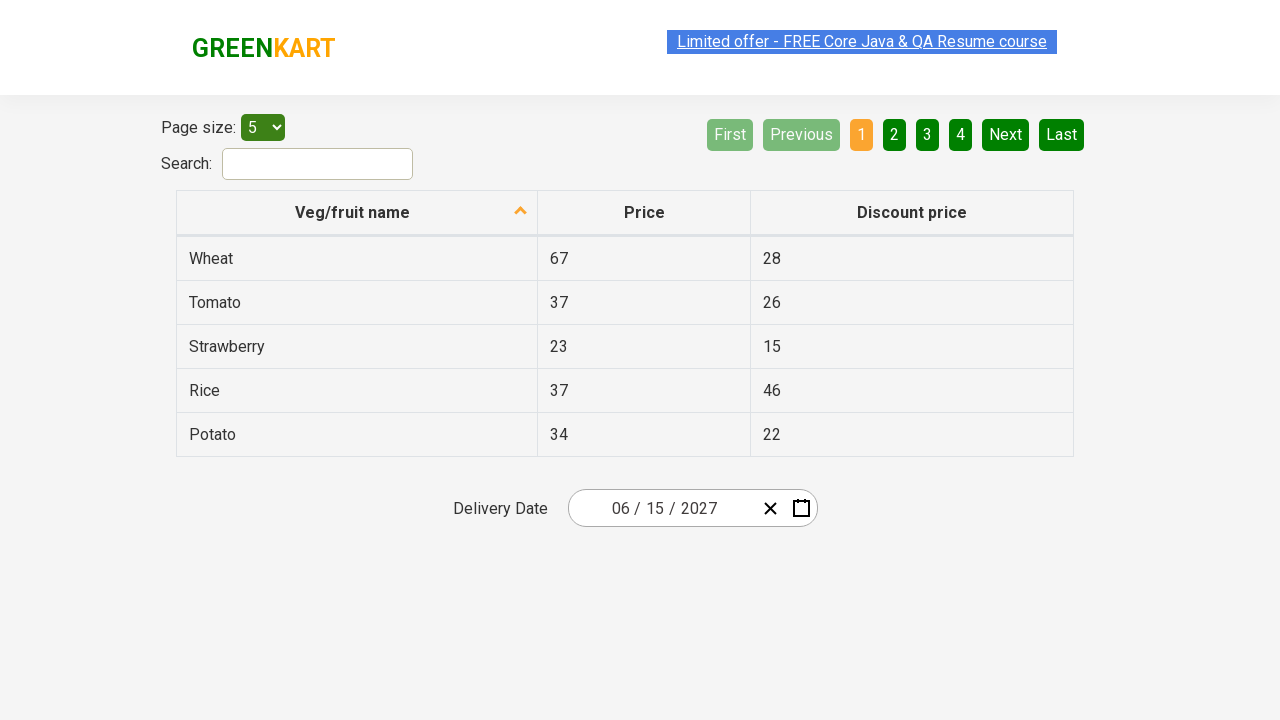

Verified day field contains value '15'
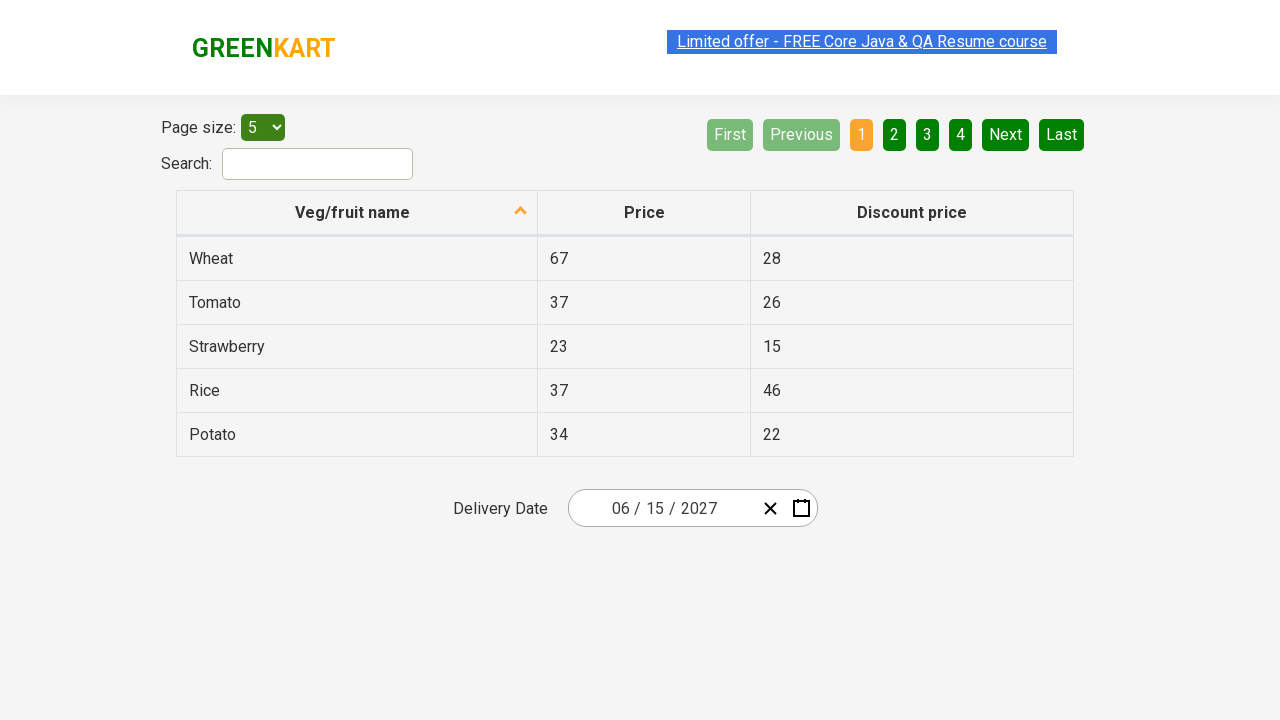

Verified year field contains value '2027'
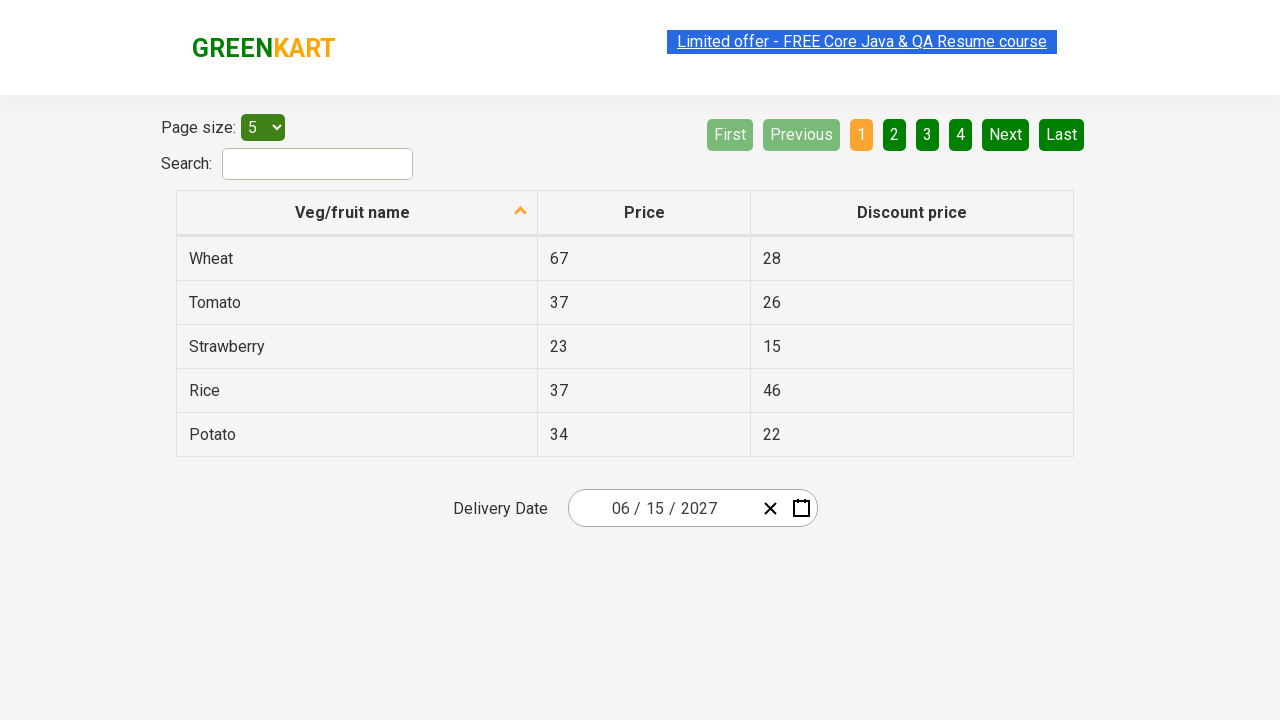

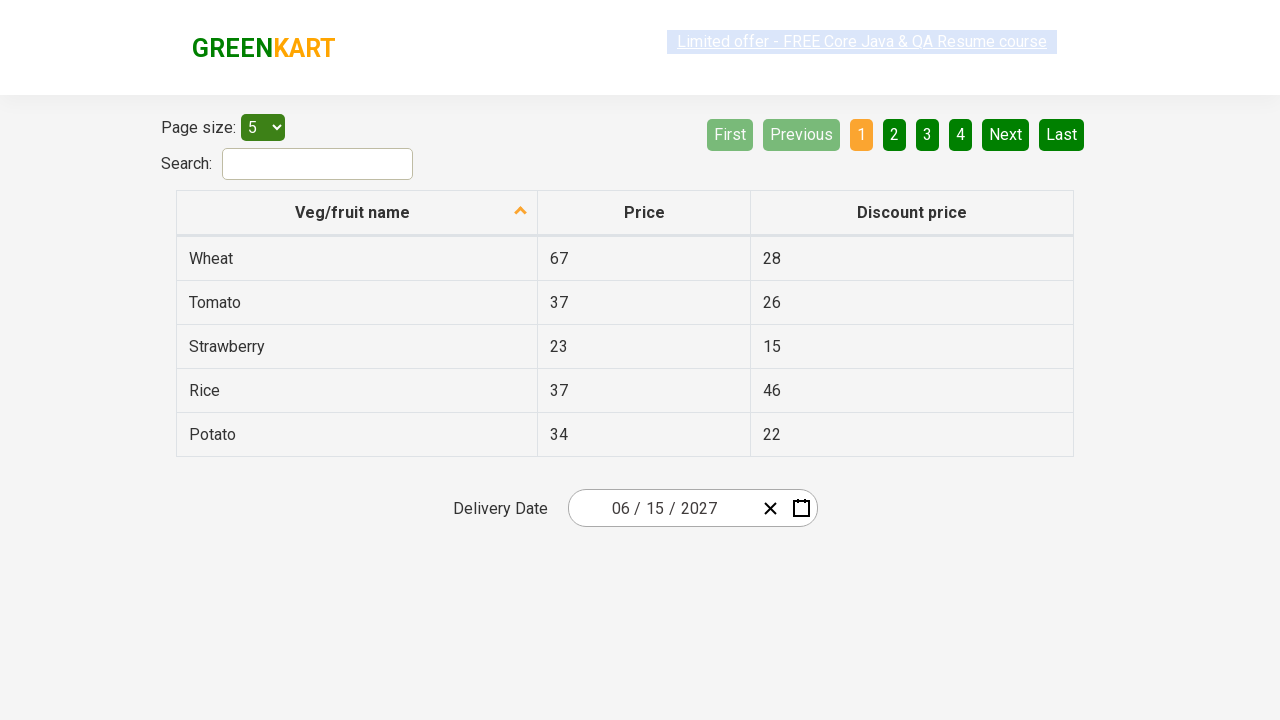